Tests auto-suggestion dropdown by typing a country code, waiting for suggestions to appear, and selecting a specific country from the dropdown

Starting URL: https://rahulshettyacademy.com/AutomationPractice/

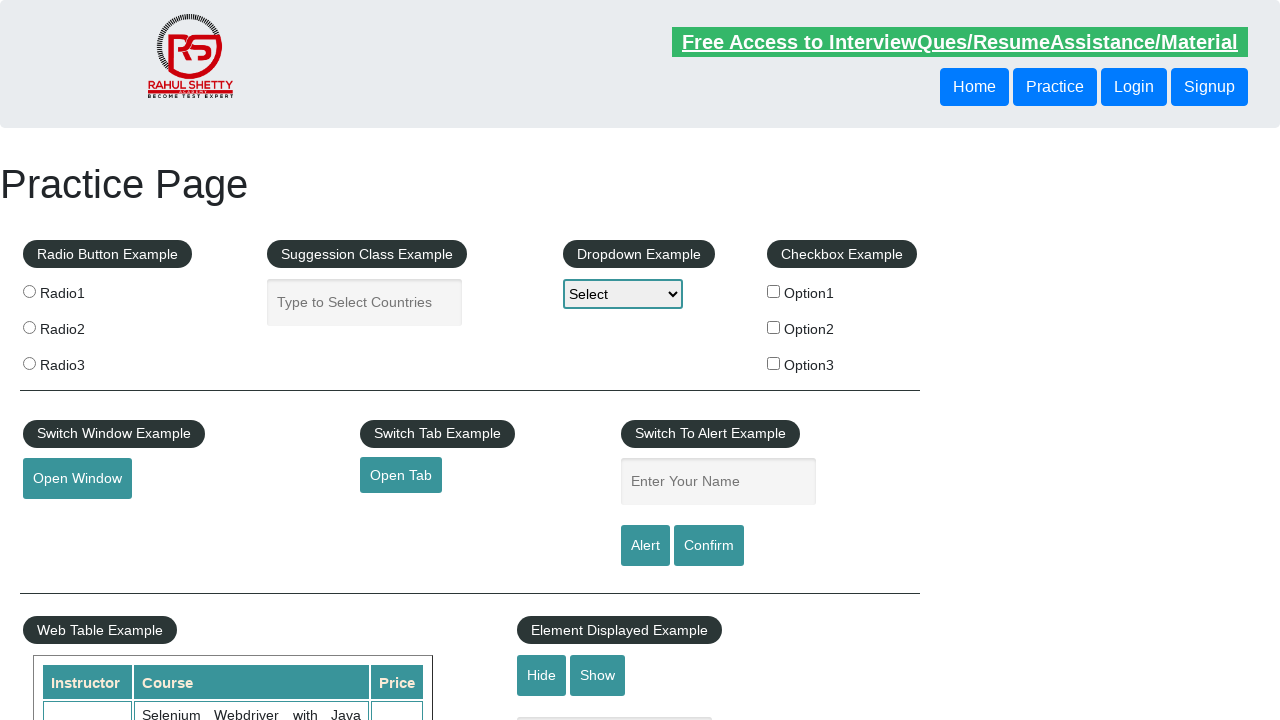

Filled autocomplete field with country code 'IND' on input#autocomplete
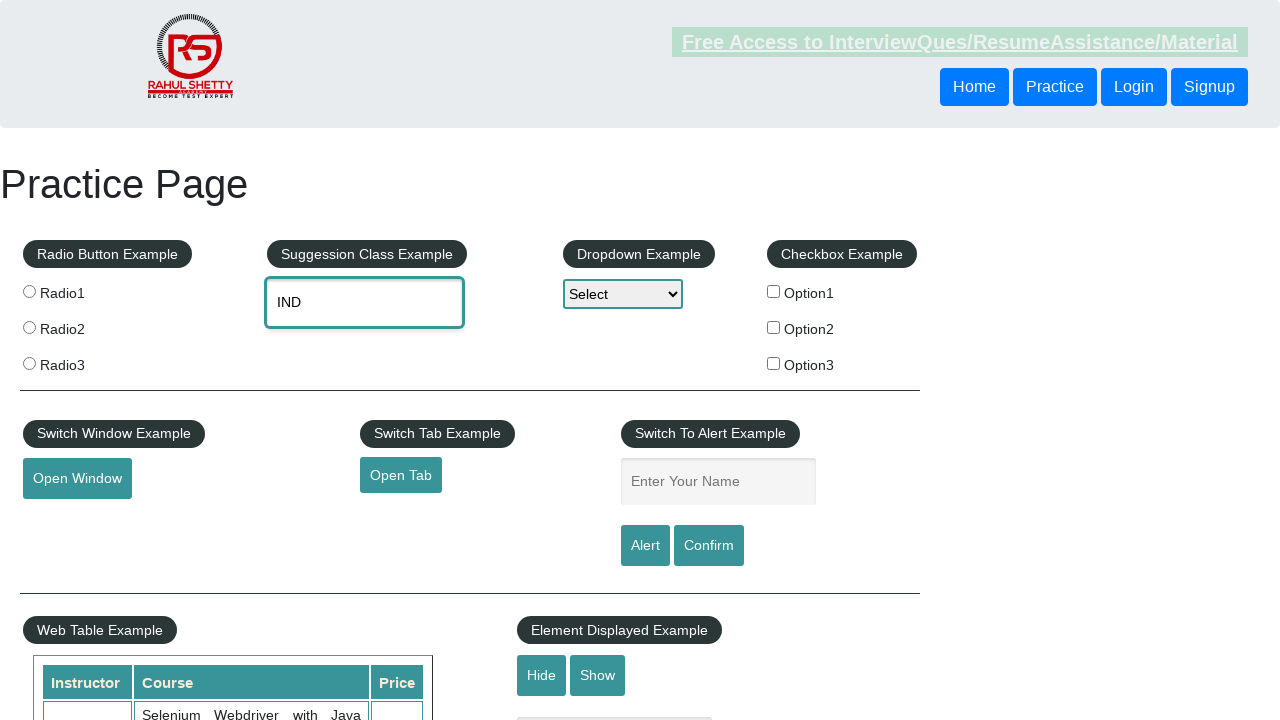

Auto-suggestion dropdown appeared with country options
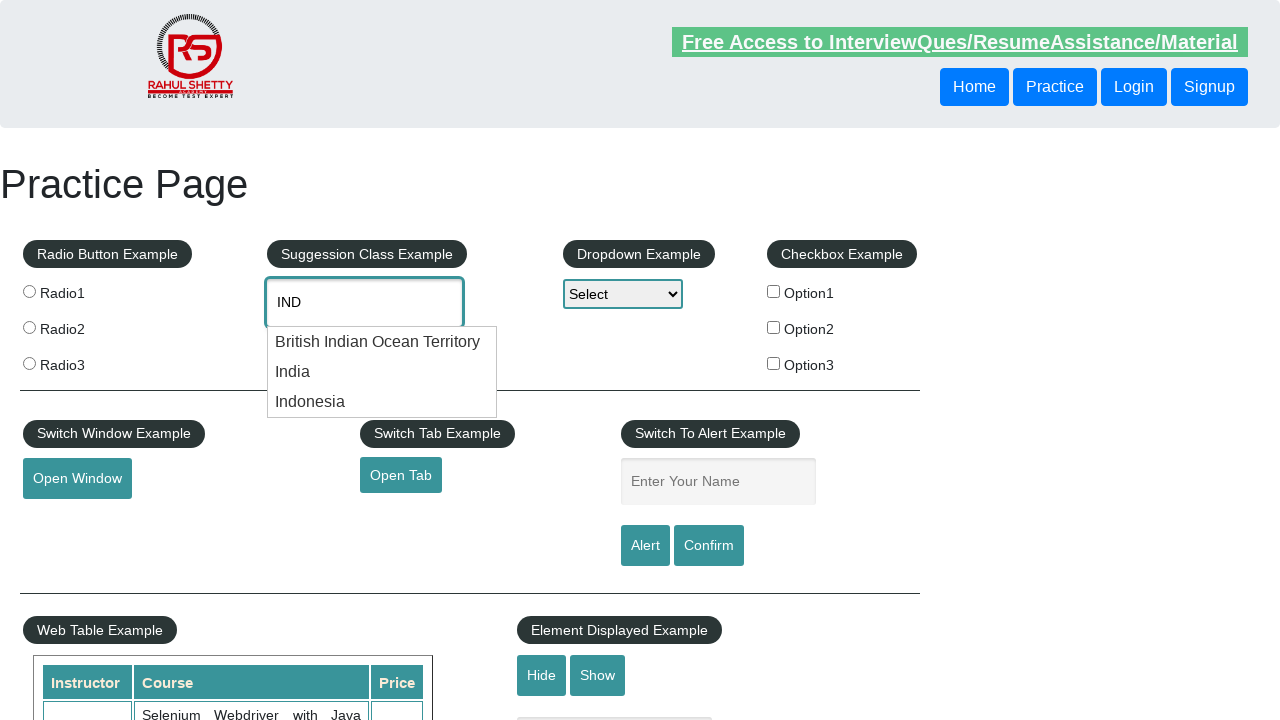

Retrieved 3 suggestion options from dropdown
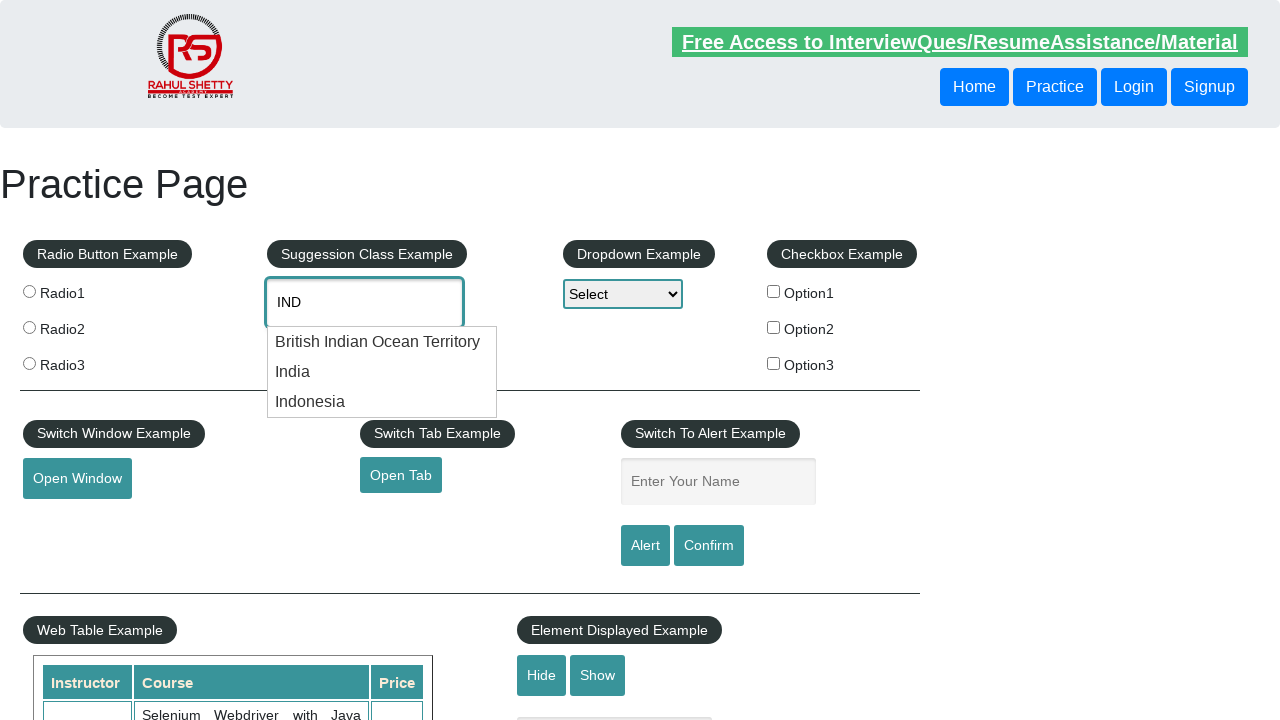

Selected 'India' from dropdown options at (382, 372) on li.ui-menu-item div >> nth=1
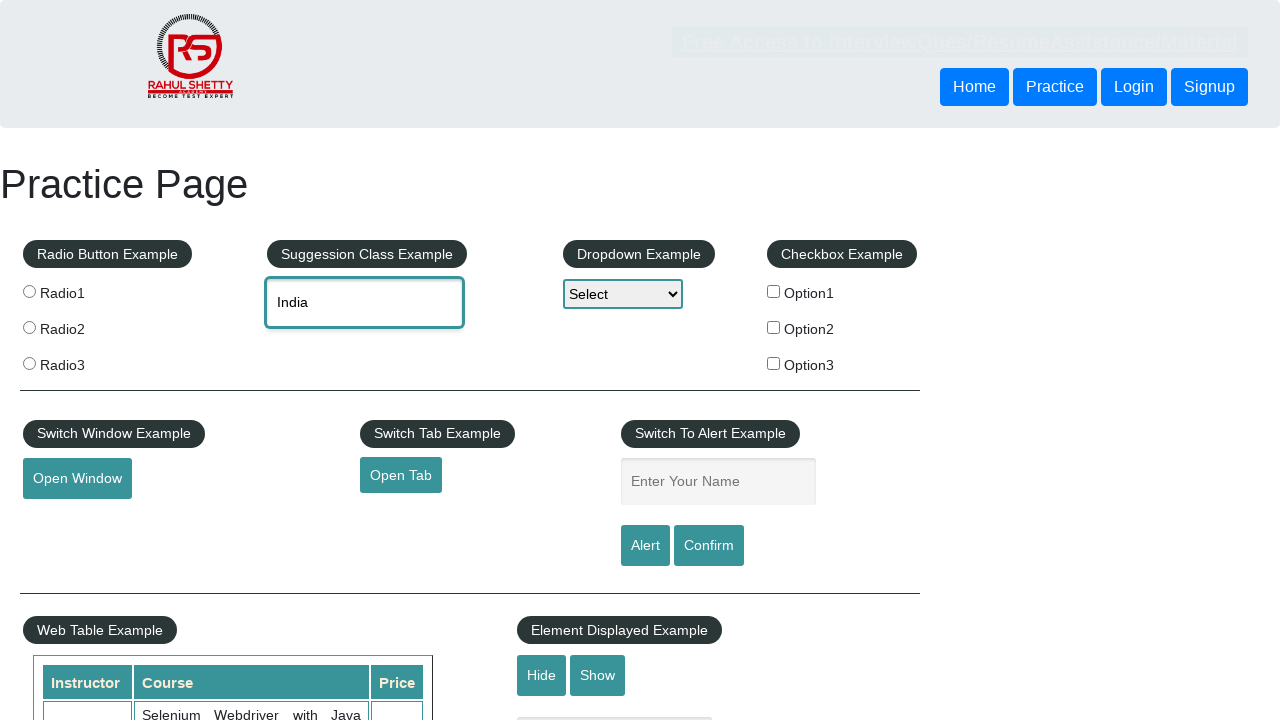

Verified that autocomplete field value is set to 'India'
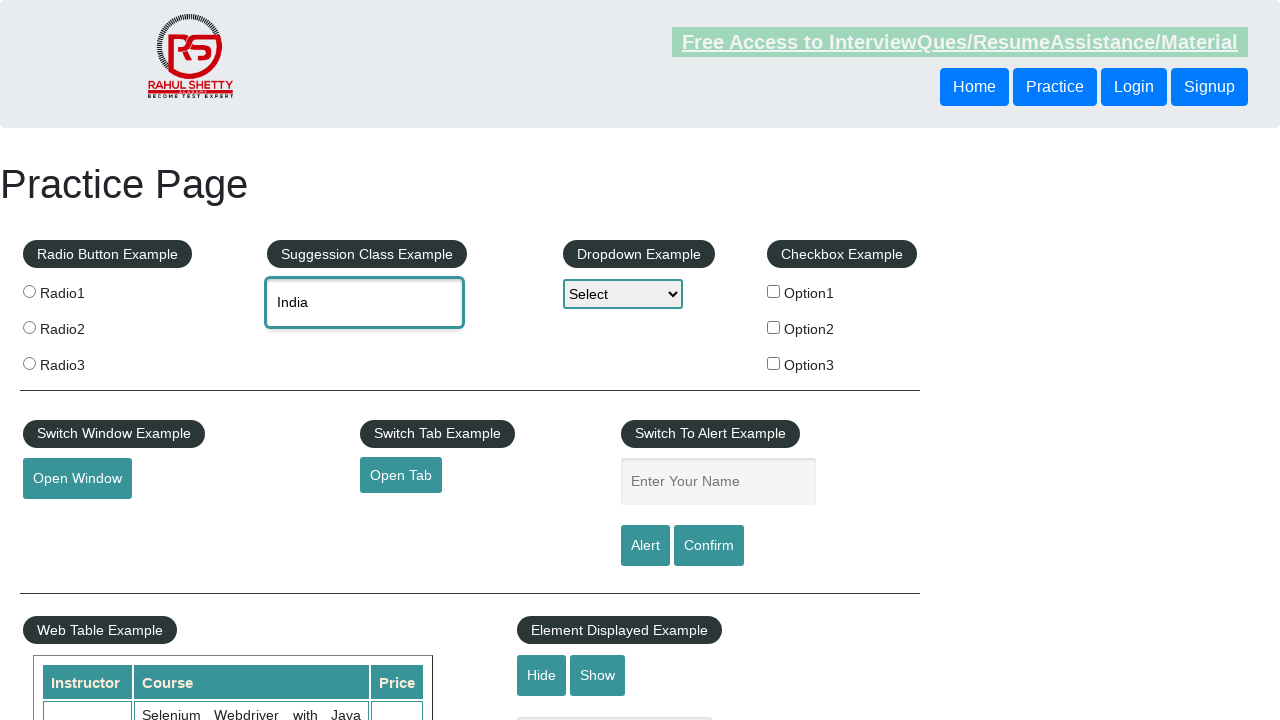

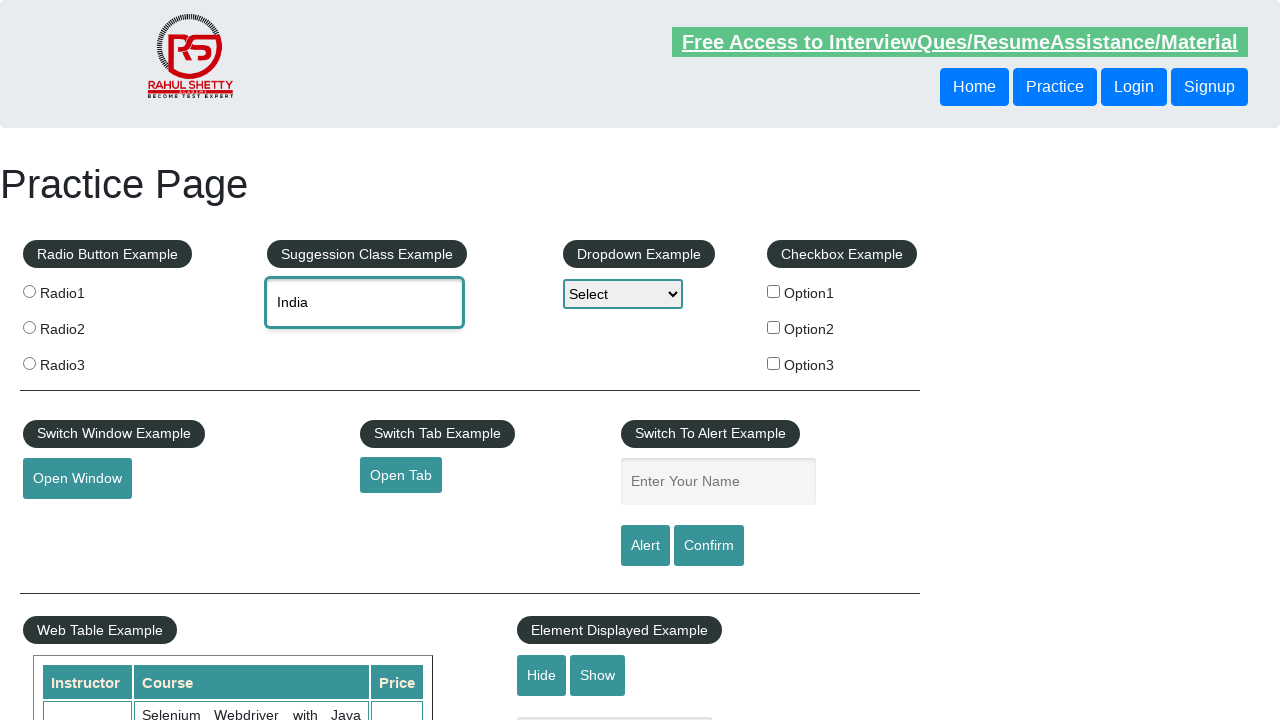